Navigates to the Form Authentication page and verifies the page title

Starting URL: https://the-internet.herokuapp.com/

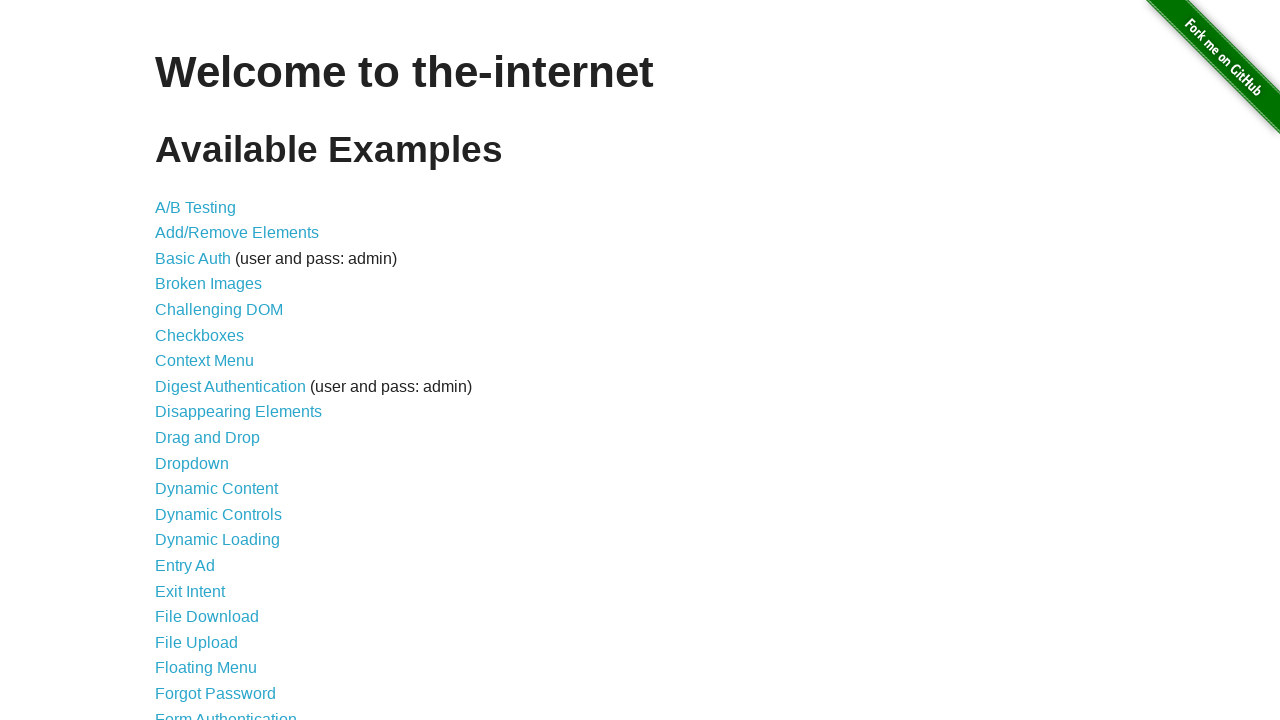

Clicked on Form Authentication link at (226, 712) on xpath=//*[@id="content"]/ul/li[21]/a
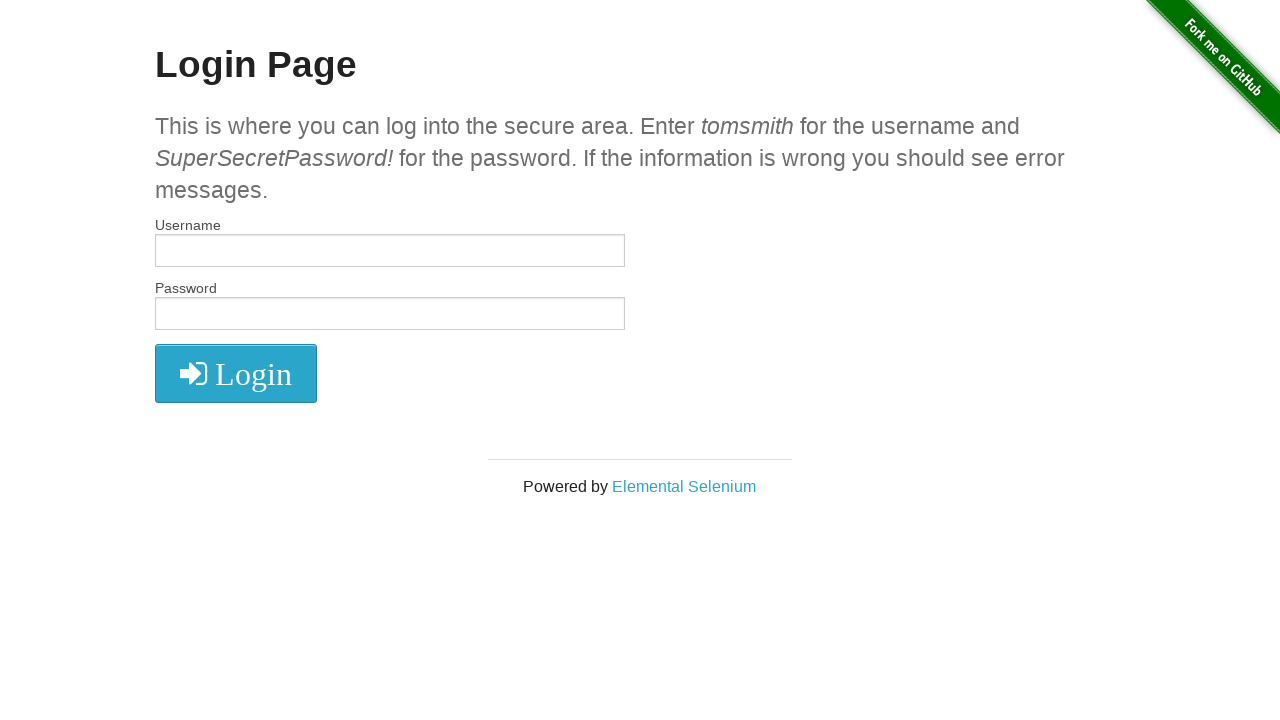

Form Authentication page loaded, h2 element appeared
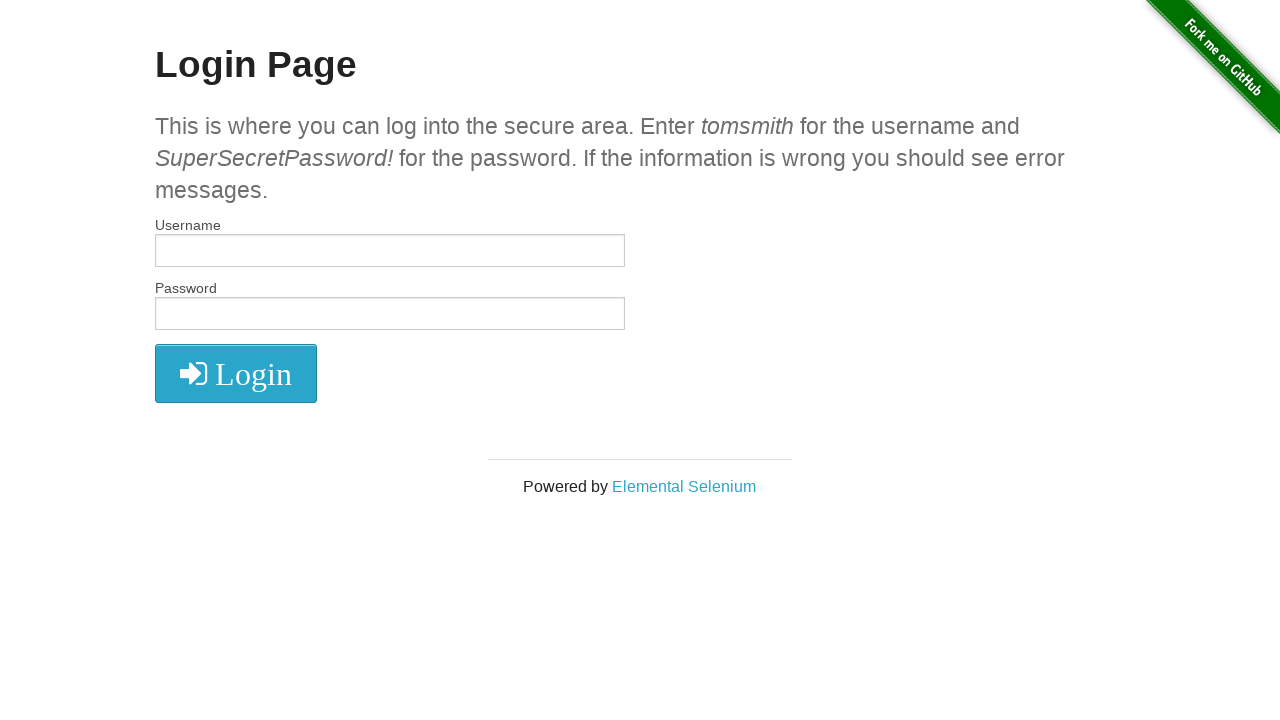

Verified page title is 'The Internet'
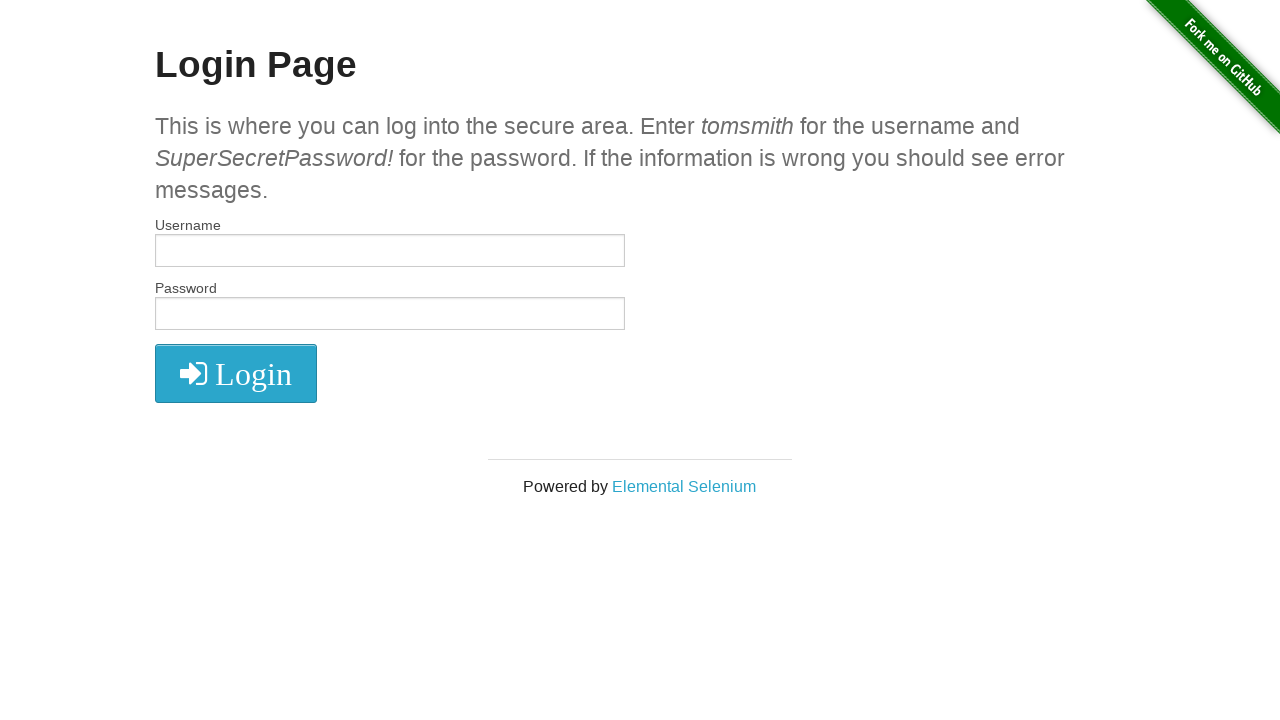

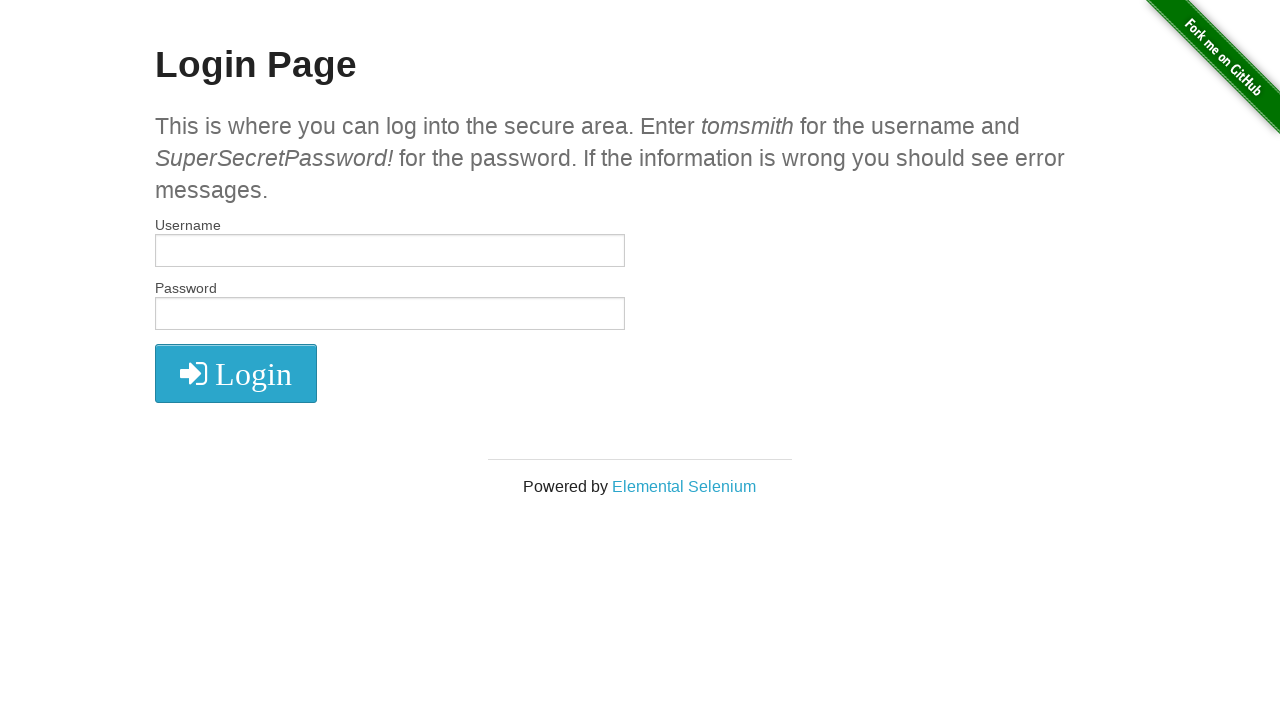